Tests element visibility functionality by verifying a text box is initially displayed, then clicking a hide button and verifying the text box becomes hidden.

Starting URL: https://rahulshettyacademy.com/AutomationPractice/

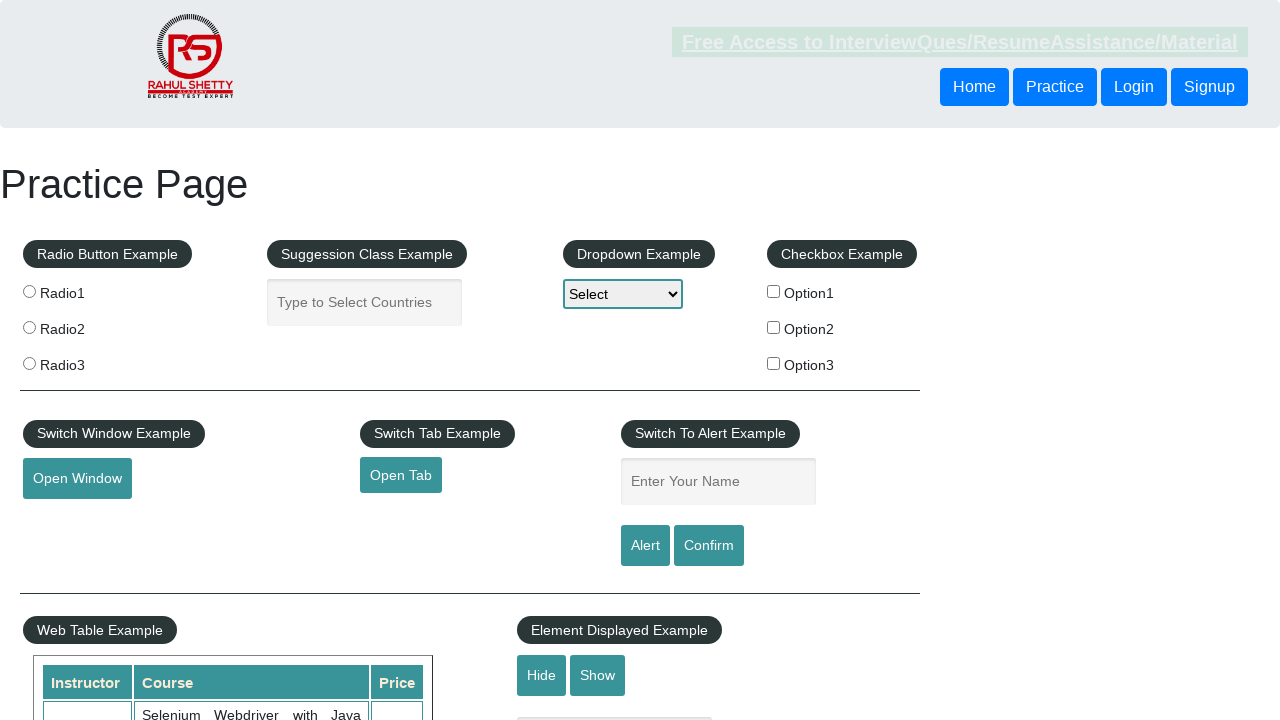

Navigated to AutomationPractice page
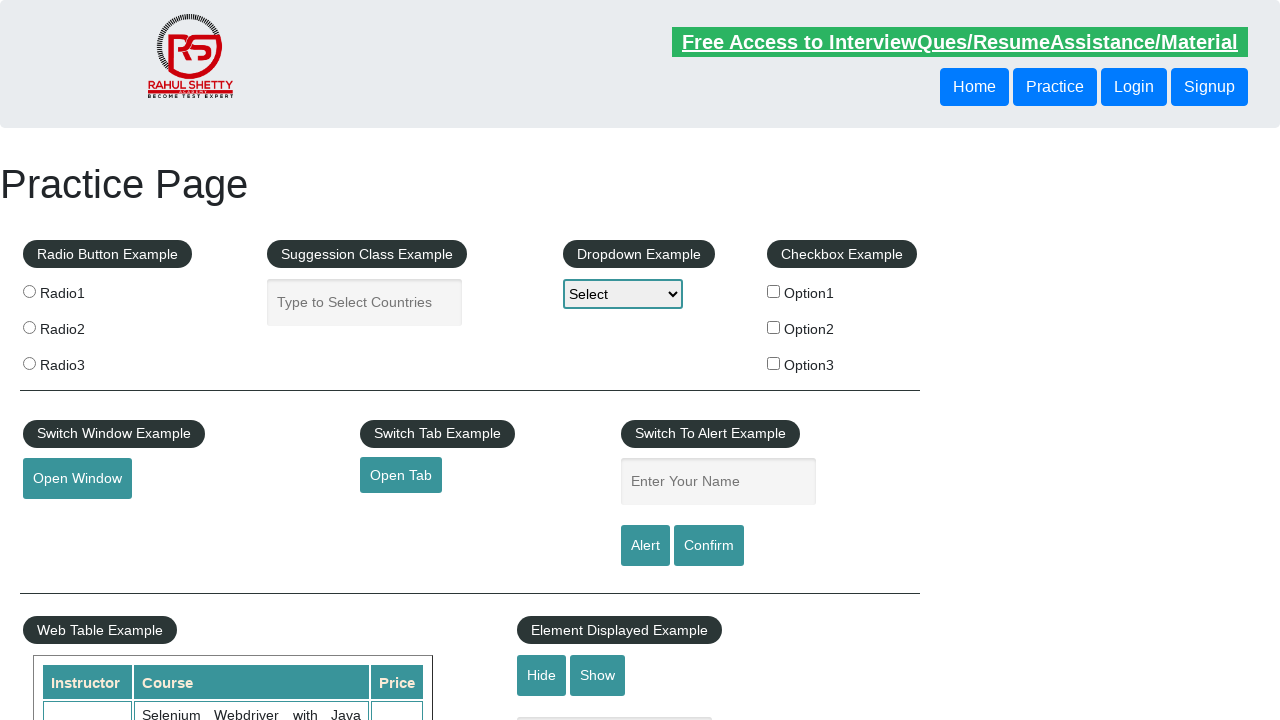

Verified text box is initially visible
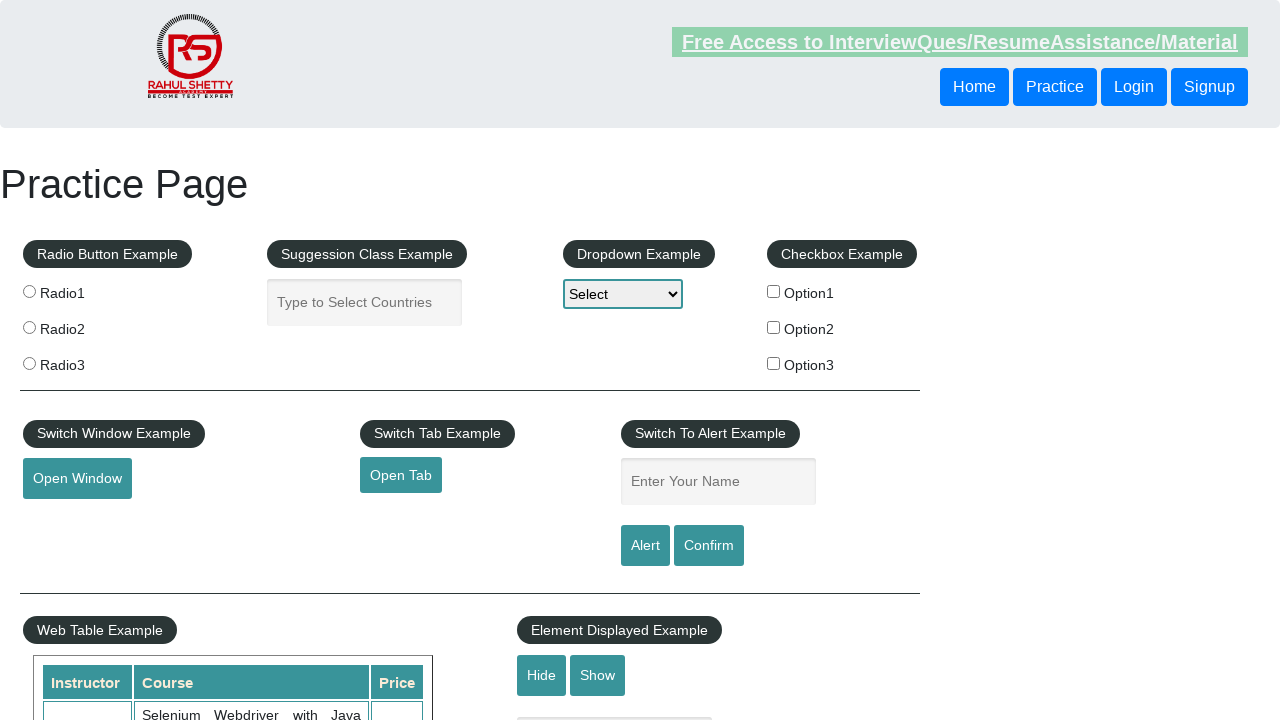

Clicked hide button to hide the text box at (542, 675) on #hide-textbox
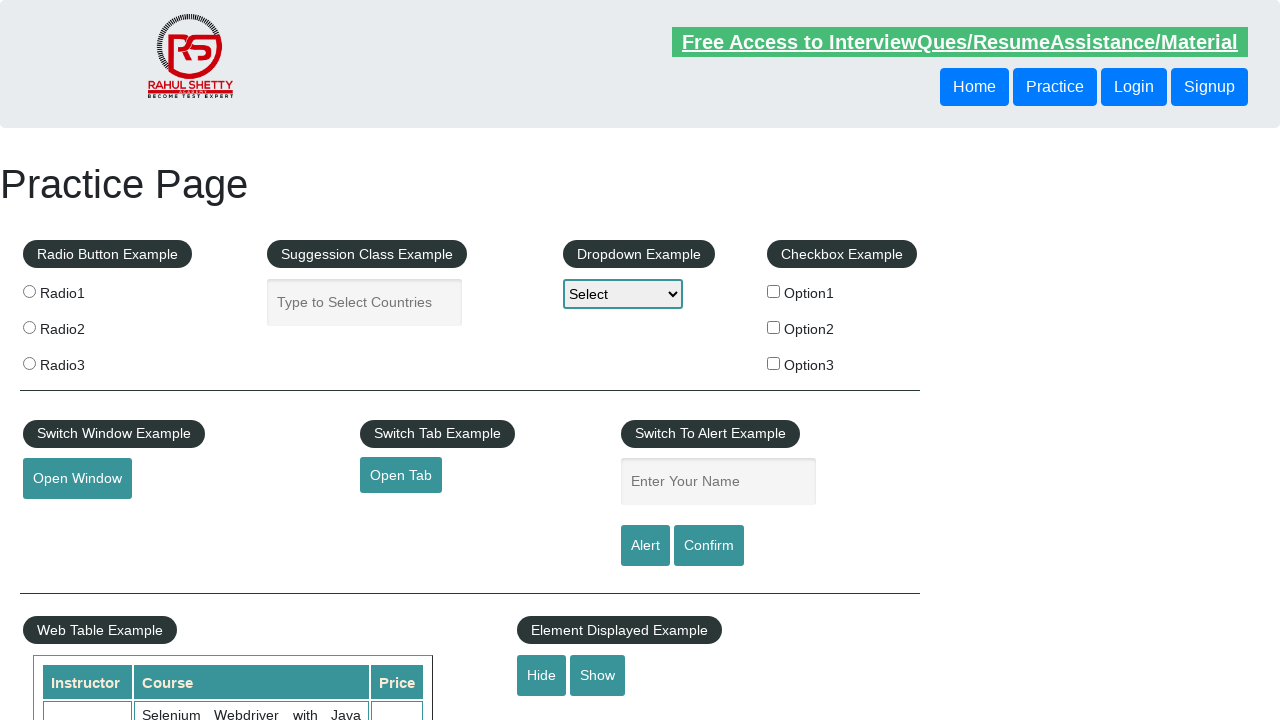

Verified text box is now hidden
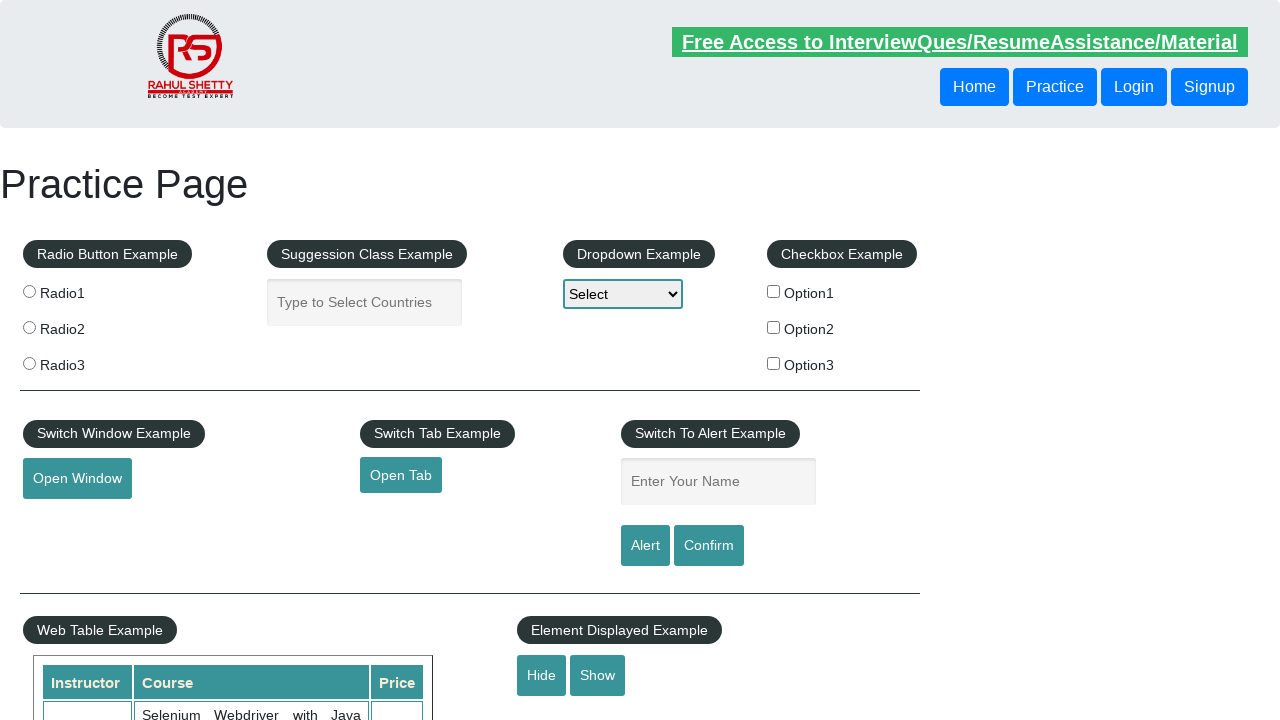

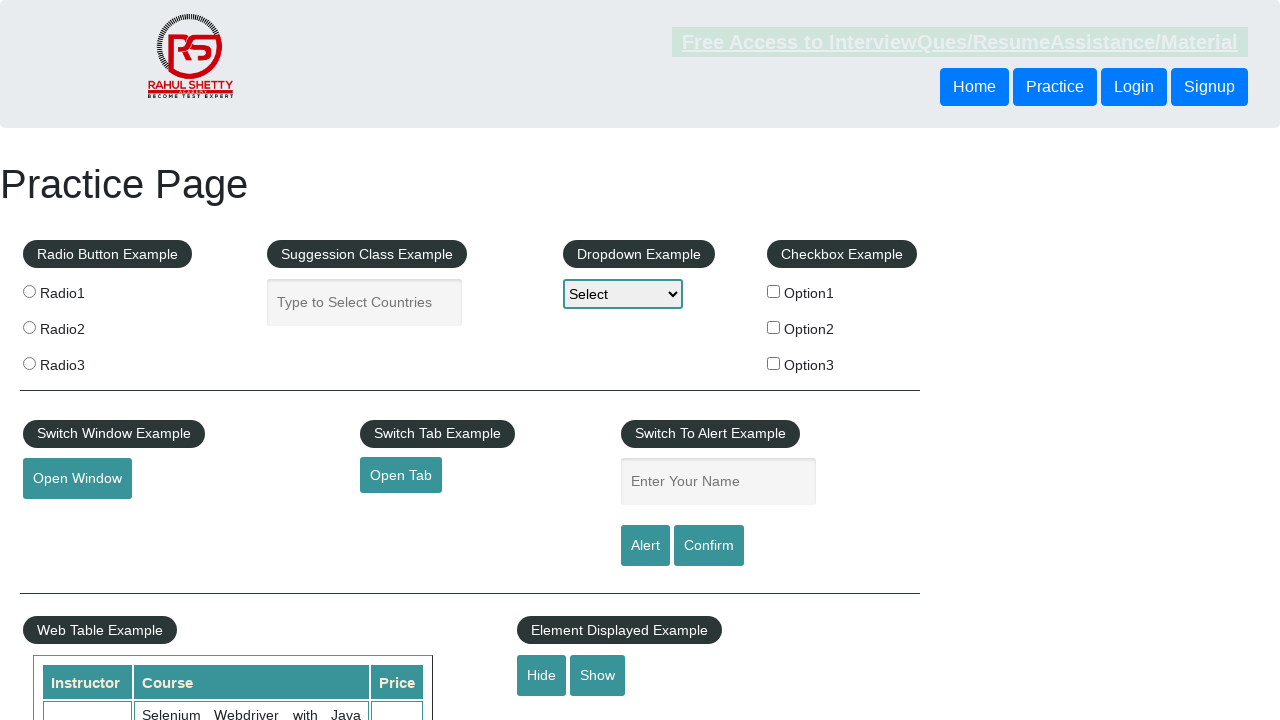